Tests that the ToolsQA header image is displayed on the page

Starting URL: https://demoqa.com/elements

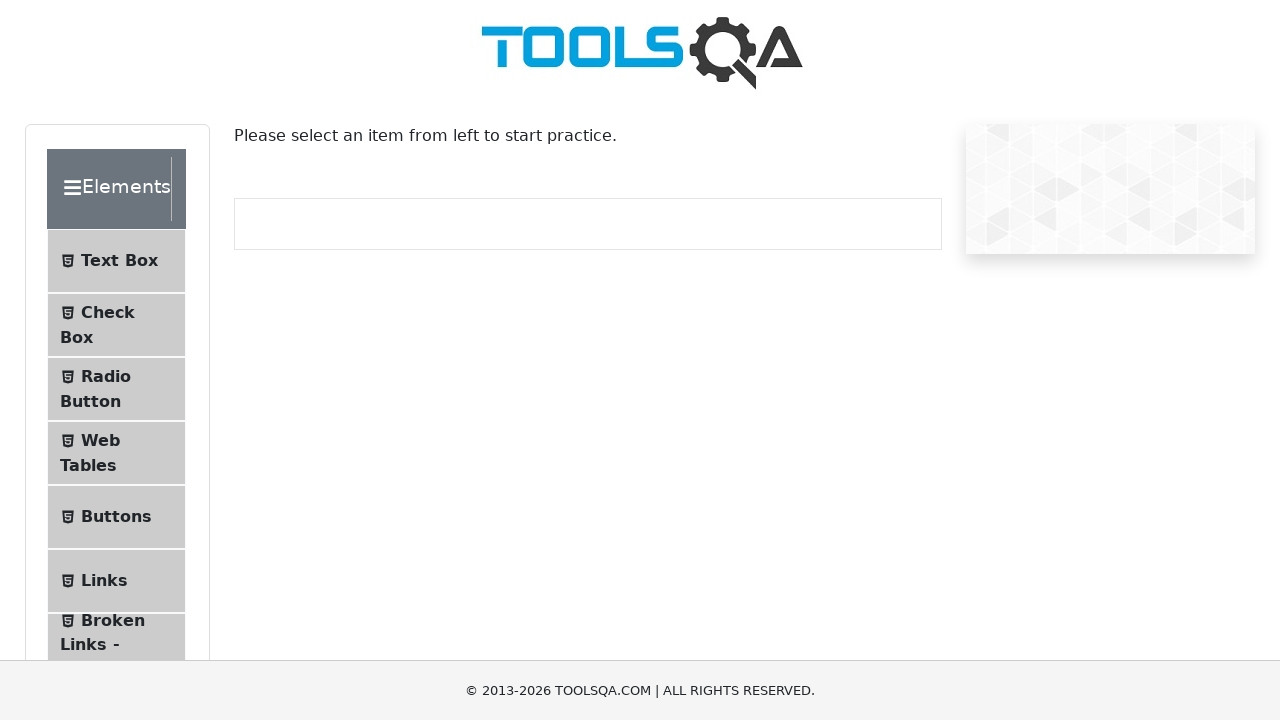

Clicked on the Text Box menu item at (116, 261) on #item-0
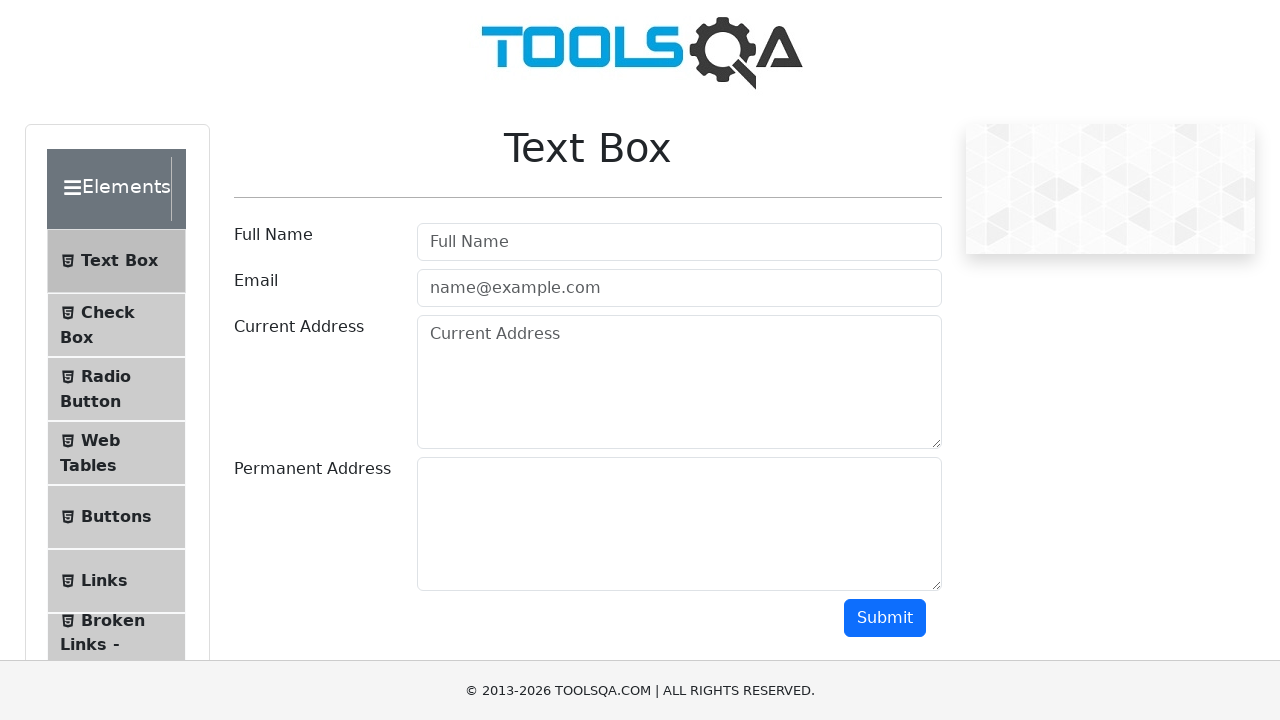

Verified that the ToolsQA header image is displayed on the page
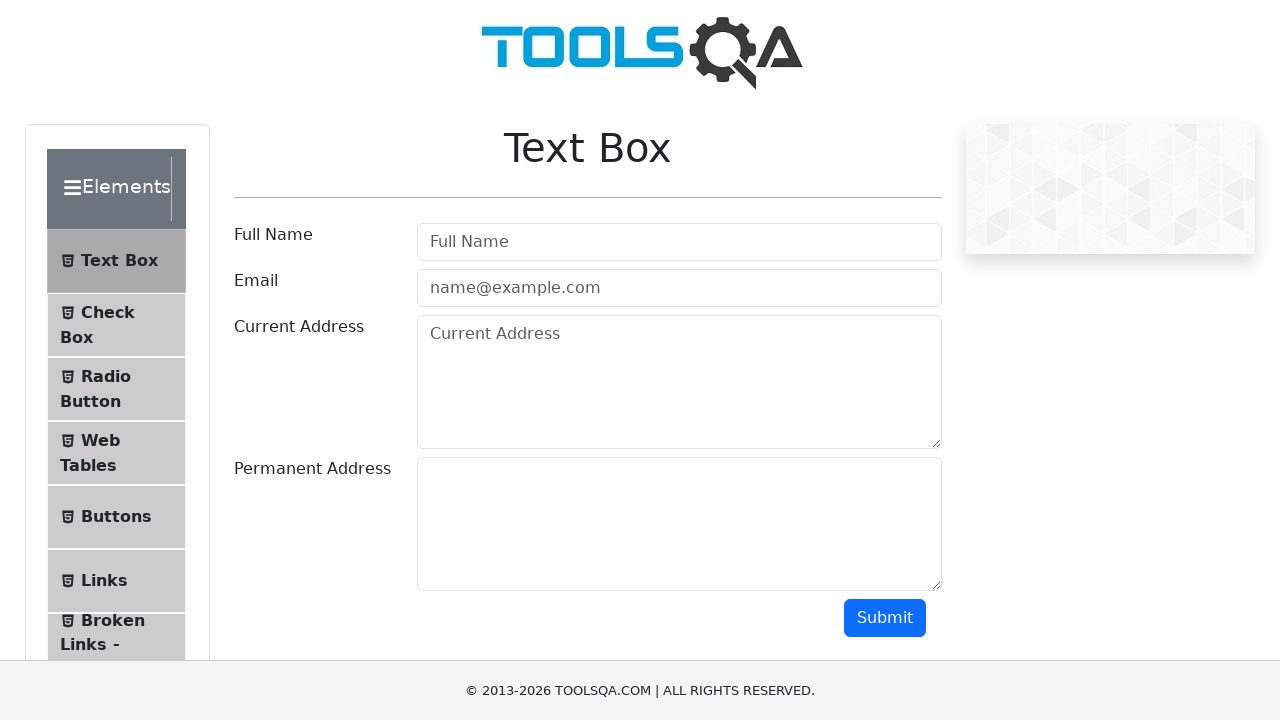

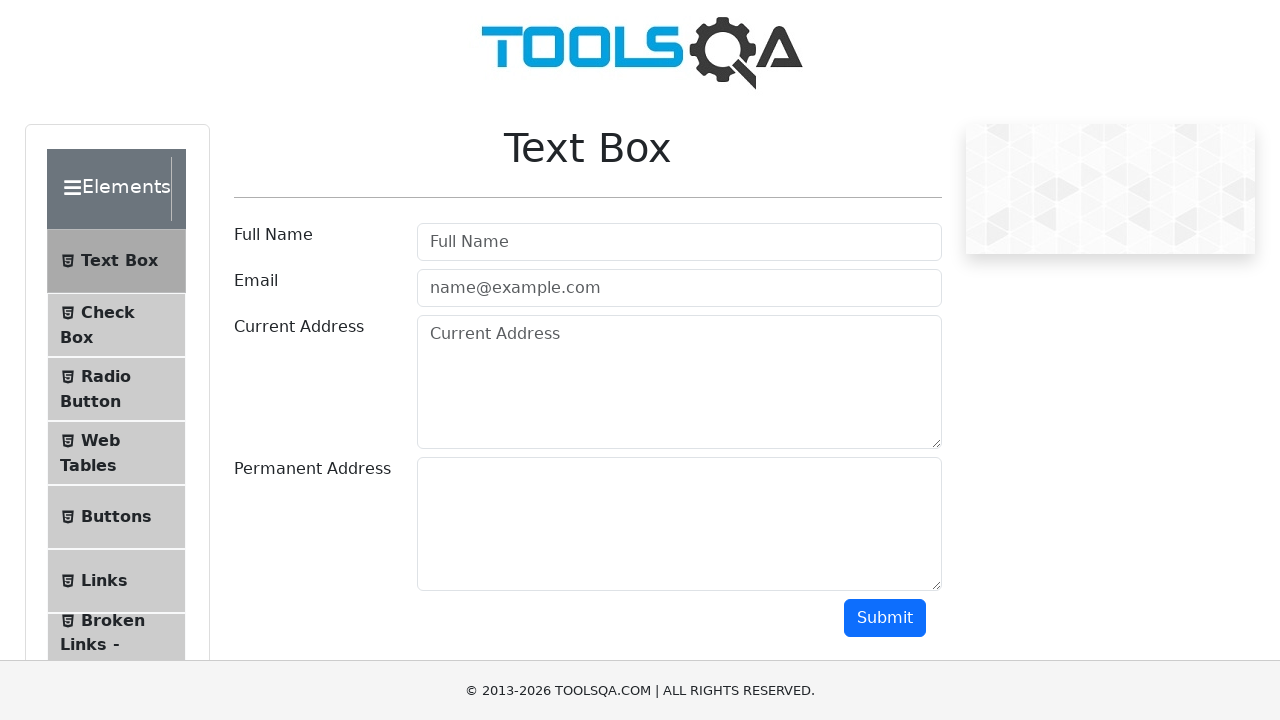